Tests a registration form by filling in first name, last name, and email fields, submitting the form, and verifying the success message is displayed.

Starting URL: http://suninjuly.github.io/registration1.html

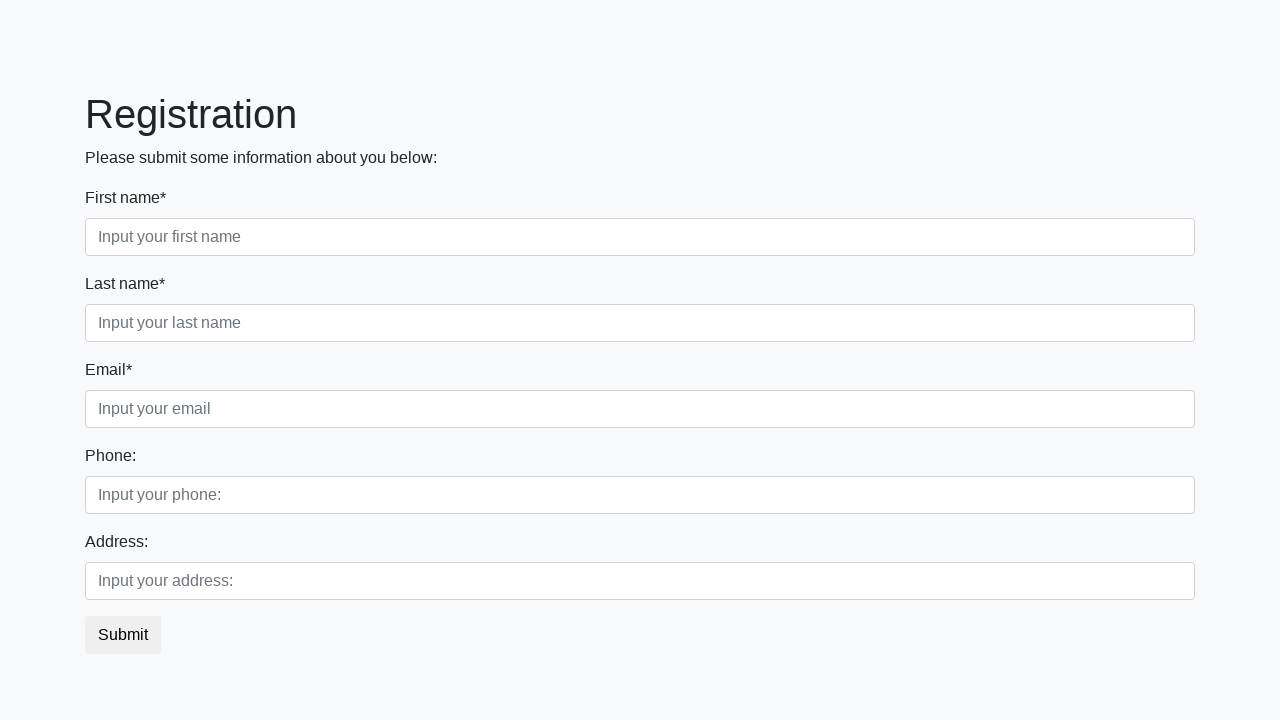

Filled first name field with 'Ivan' on .first_block .first_class .first
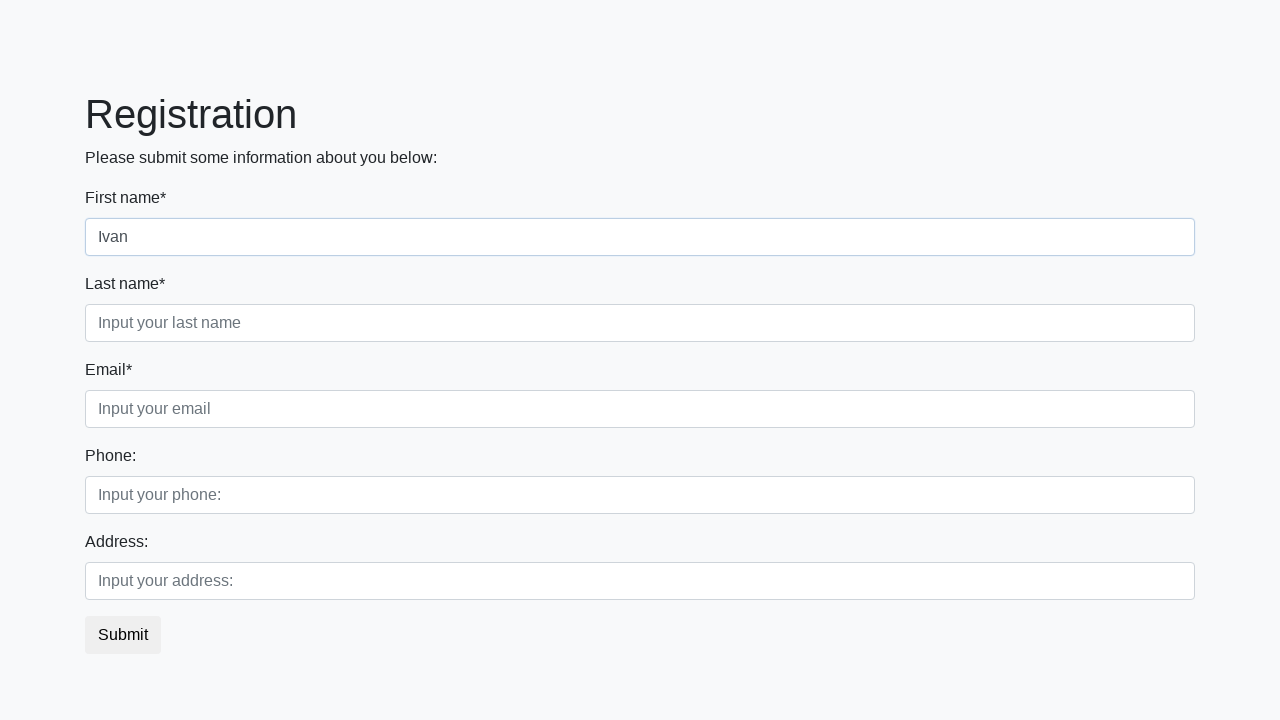

Filled last name field with 'Petrov' on .first_block .second_class .second
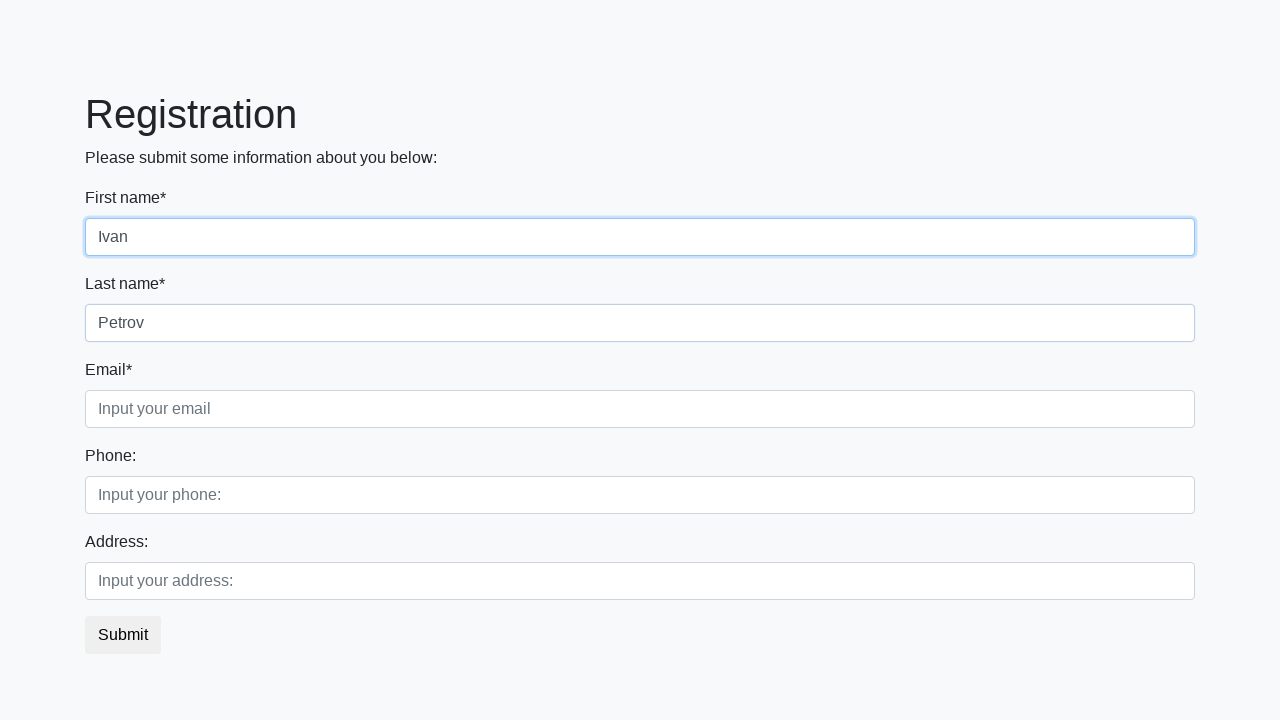

Filled email field with 'Smolensk@mail.ru' on .first_block .third_class .third
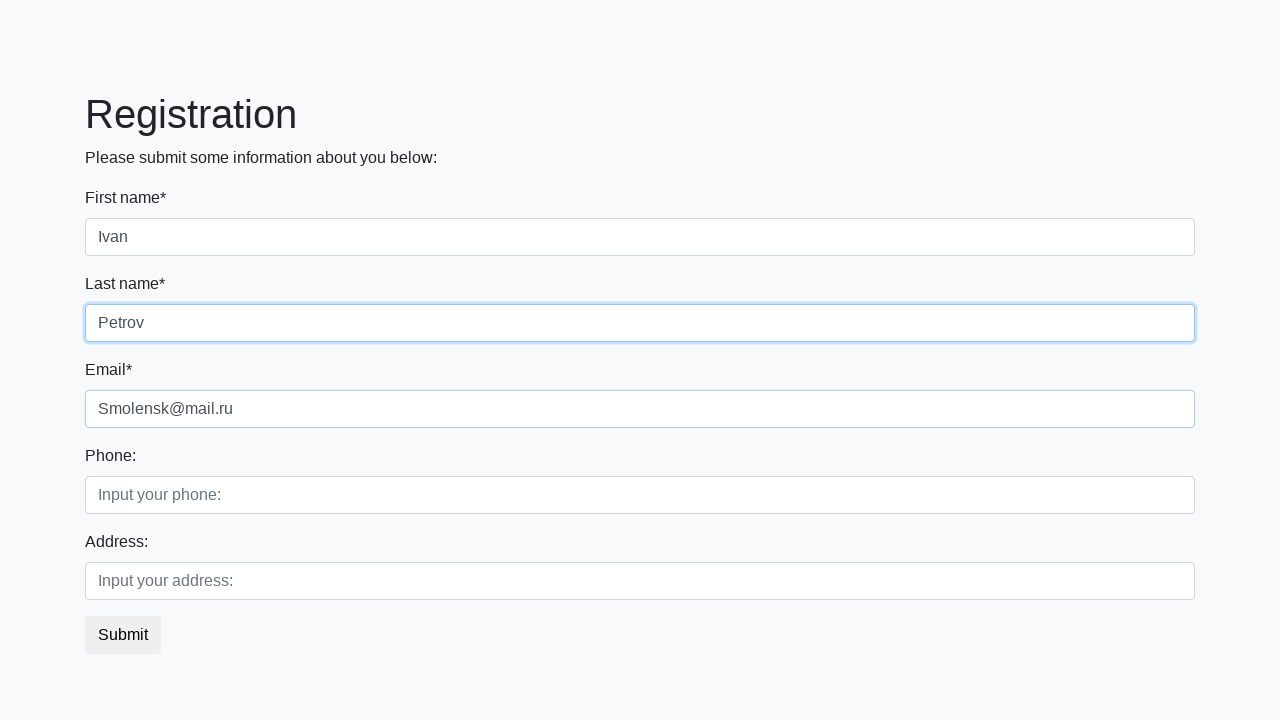

Clicked submit button to register at (123, 635) on button.btn
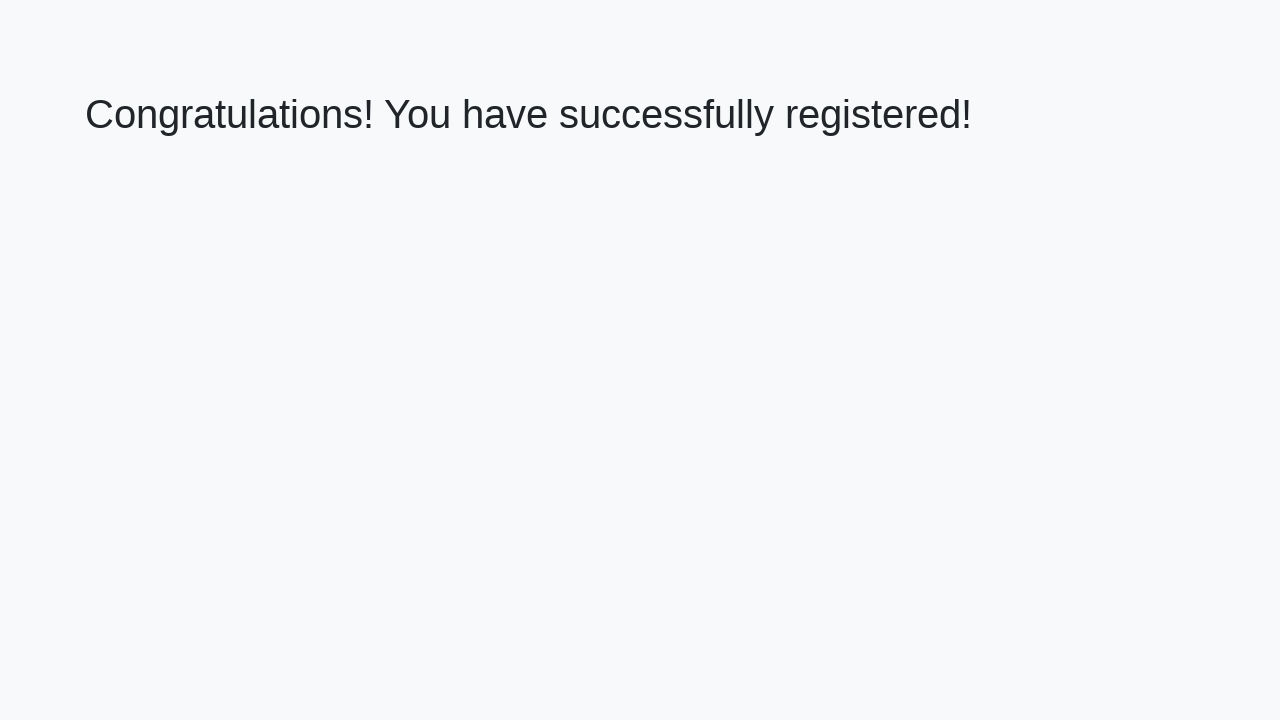

Success message heading loaded
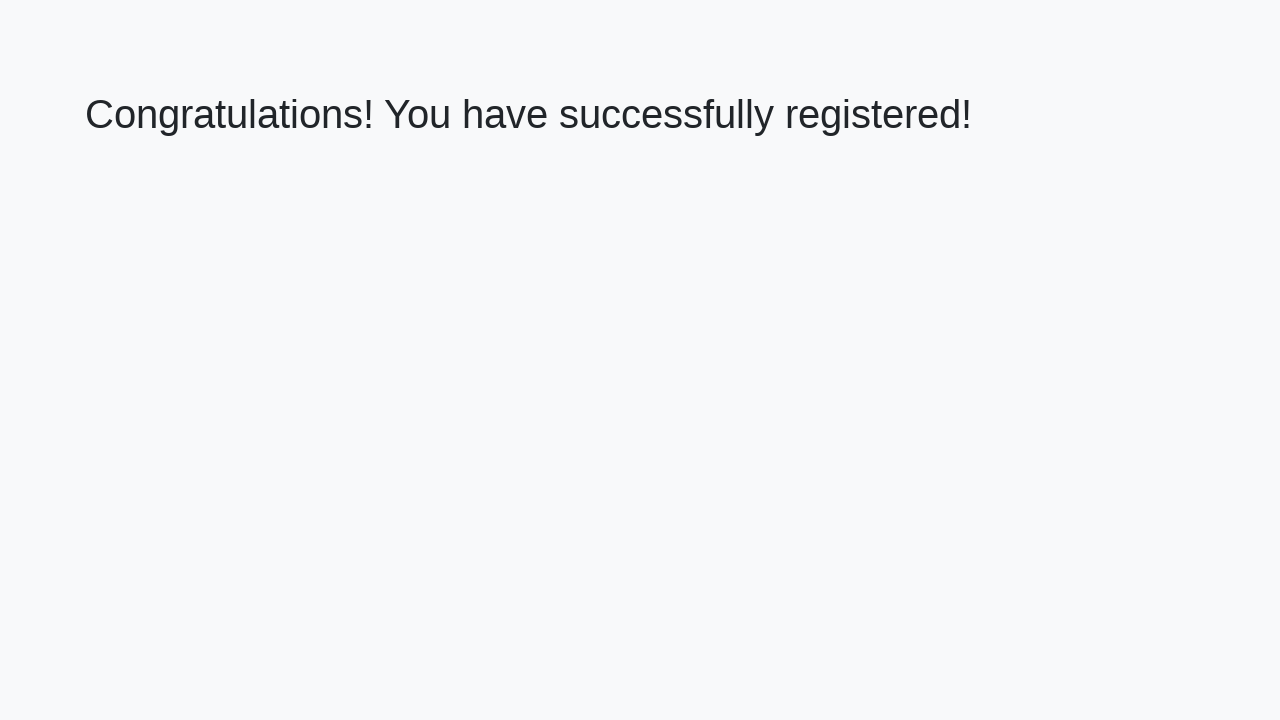

Retrieved success message text
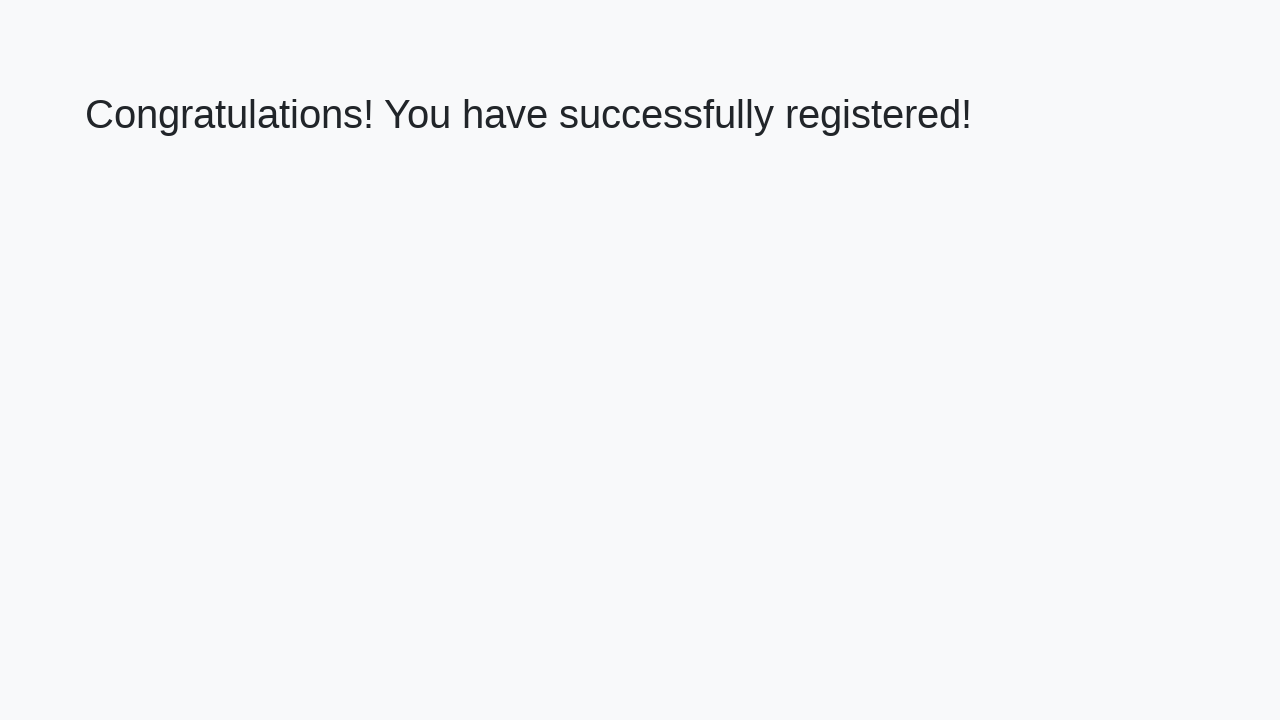

Verified success message: 'Congratulations! You have successfully registered!'
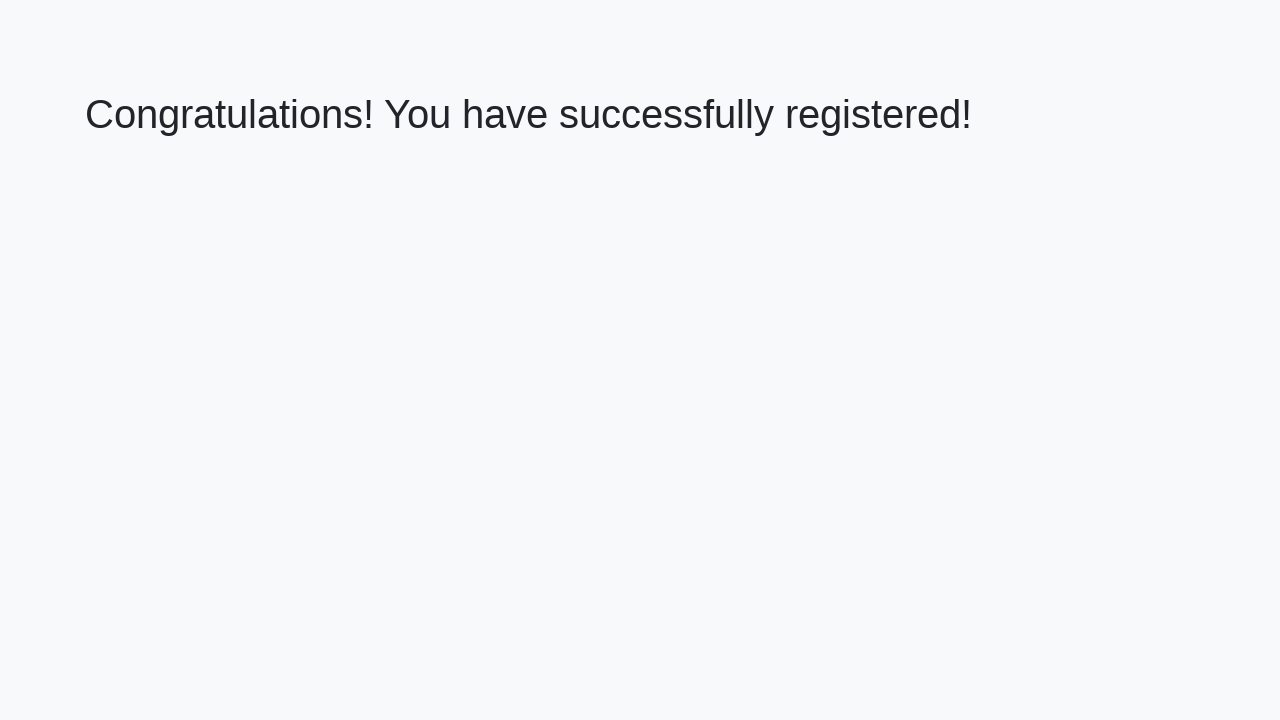

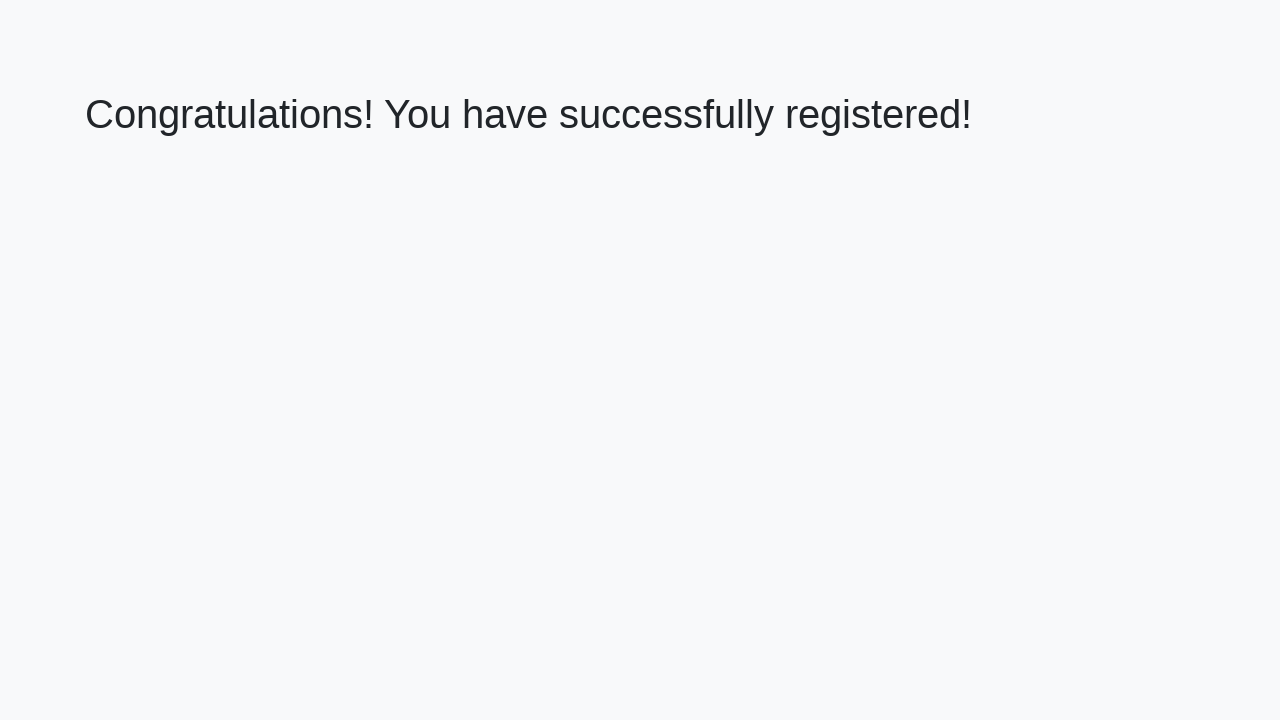